Tests auto-suggest dropdown functionality by typing a partial country name and selecting from the suggestions

Starting URL: https://rahulshettyacademy.com/dropdownsPractise/

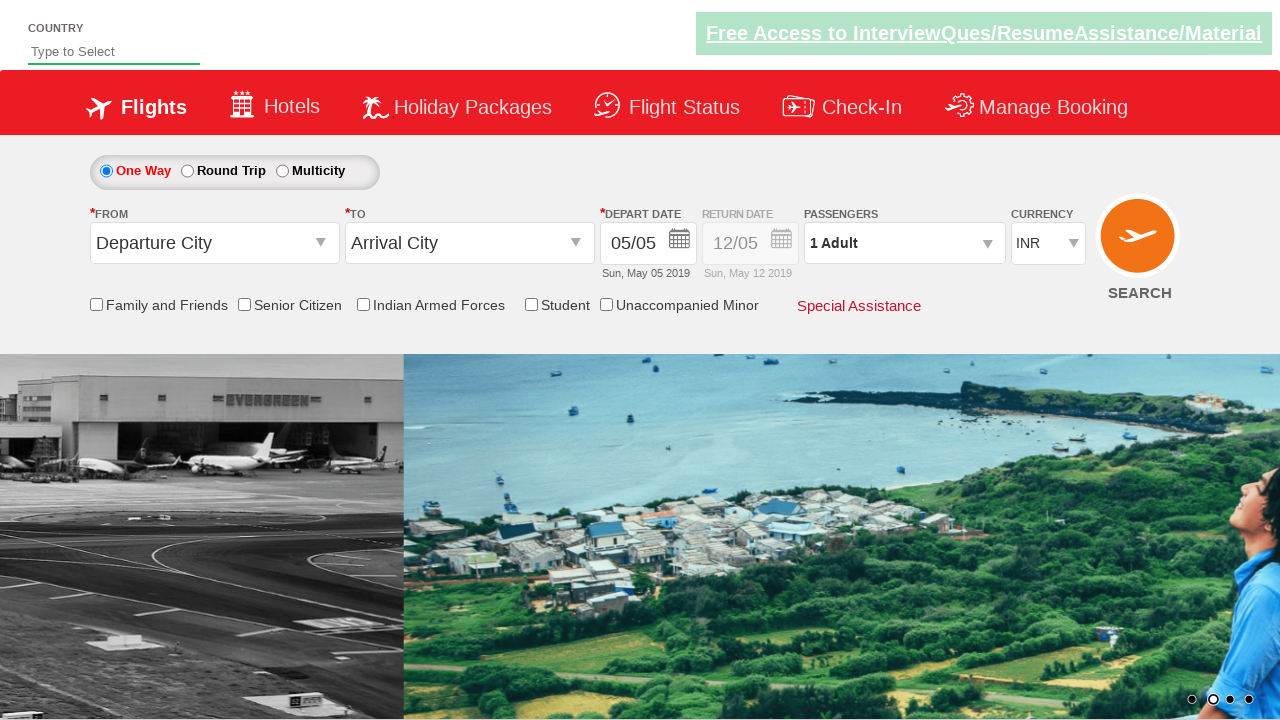

Typed 'ind' in autosuggest field to trigger dropdown on #autosuggest
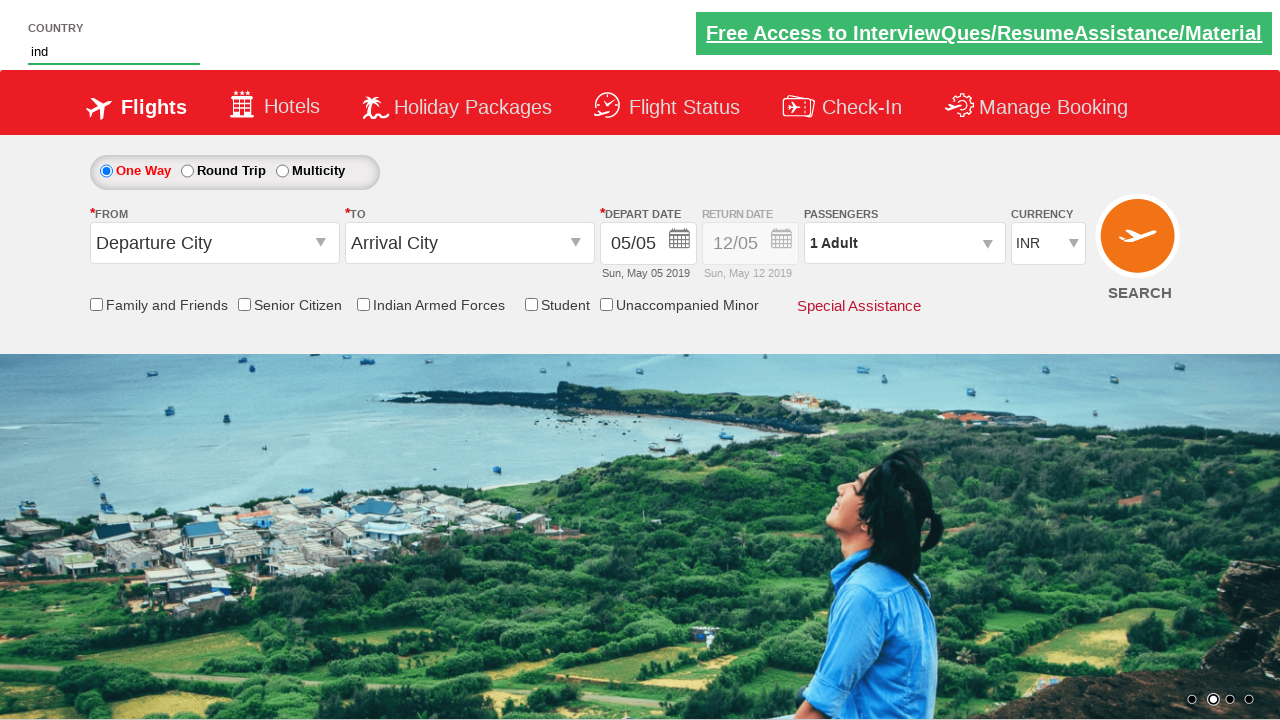

Auto-suggest dropdown options loaded
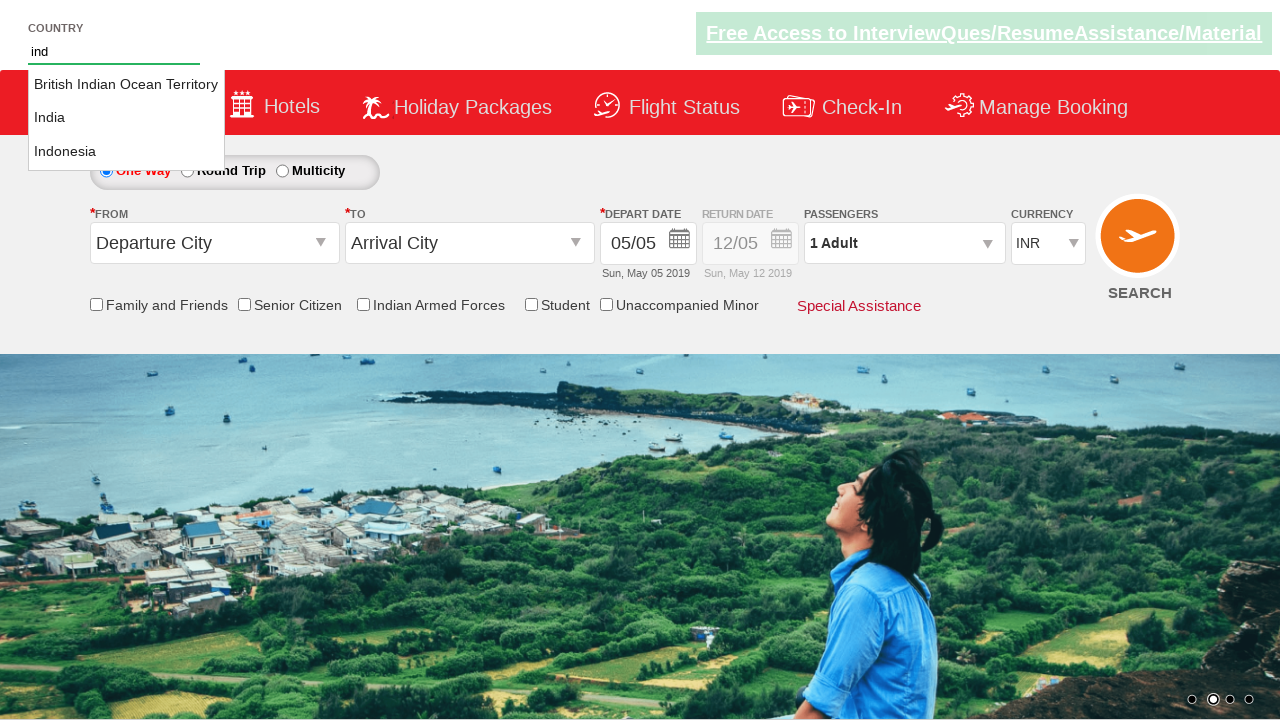

Selected 'India' from auto-suggest dropdown at (126, 118) on li[class='ui-menu-item'] a >> nth=1
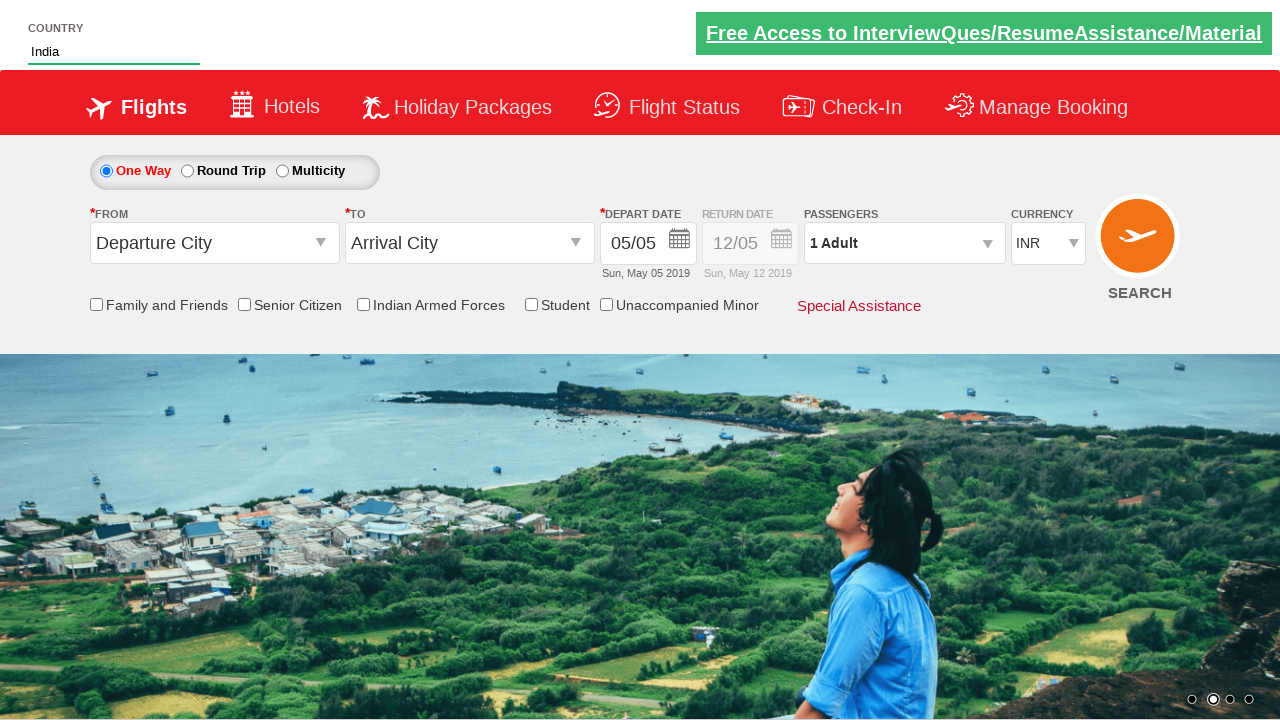

Verified that 'India' is selected in autosuggest field
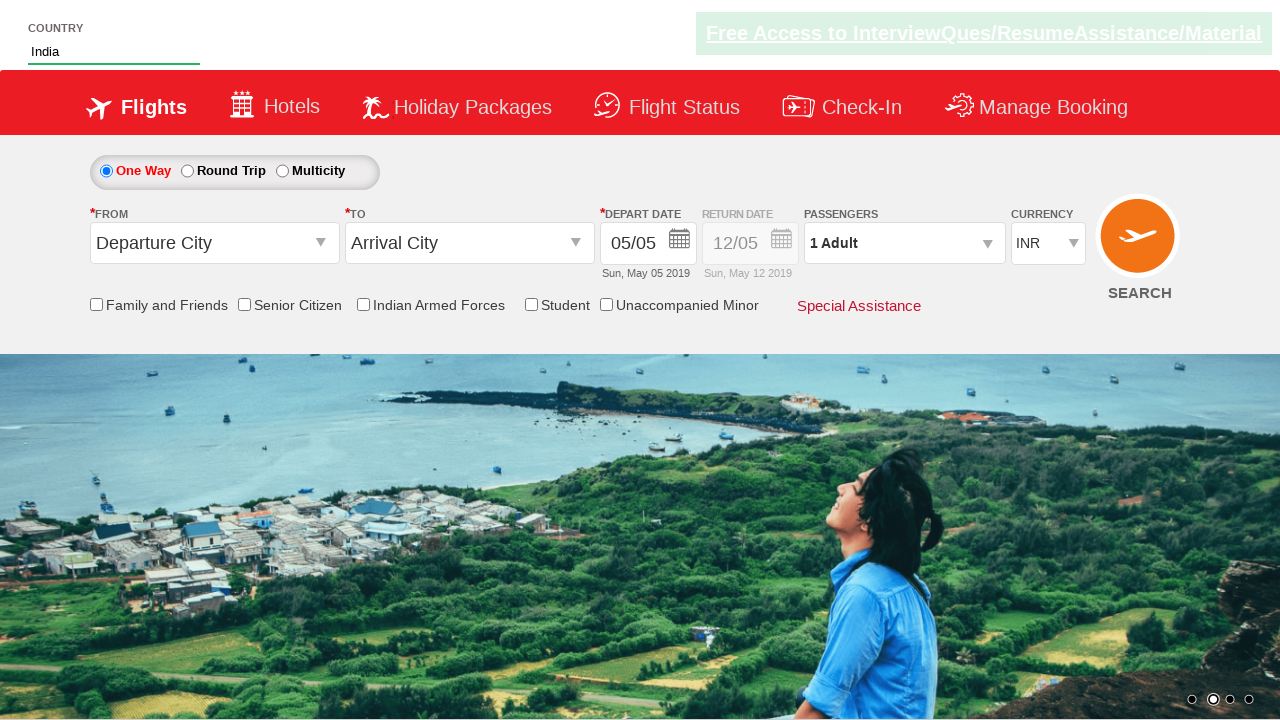

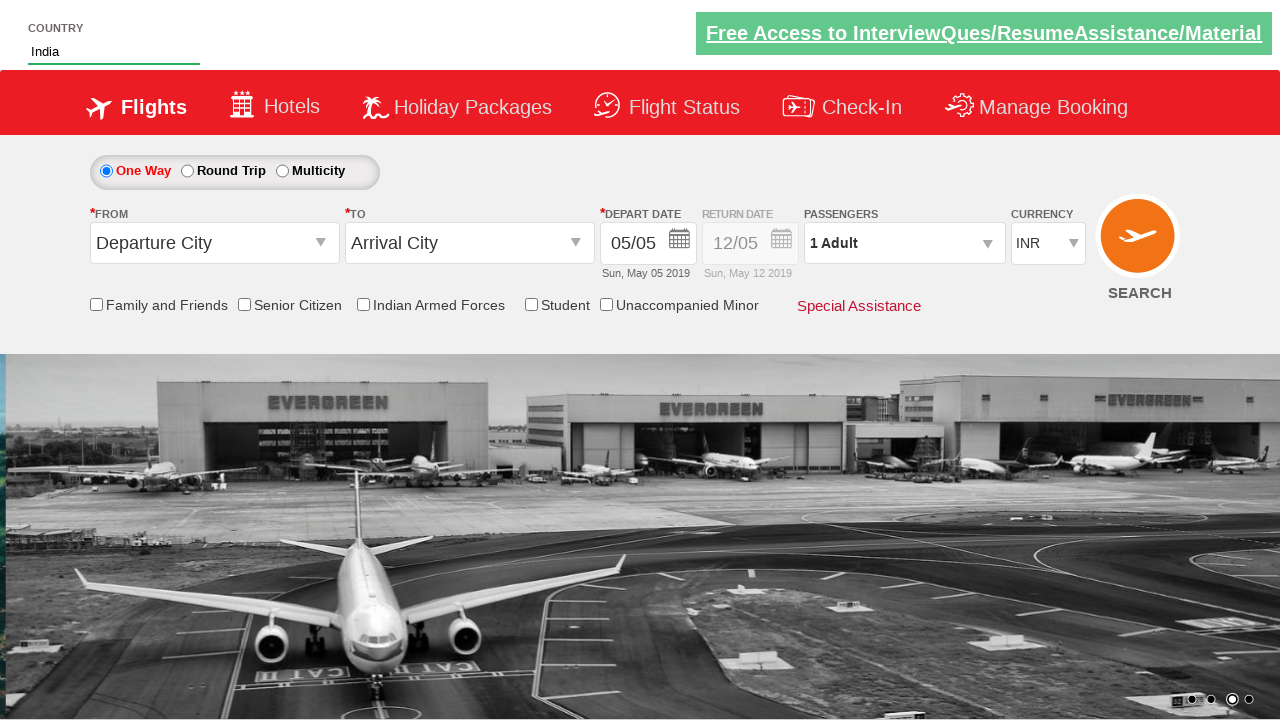